Navigates to a YouTube video and scrolls down multiple times to trigger loading of additional content like comments

Starting URL: https://www.youtube.com/watch?v=JfM1mr2bCuk

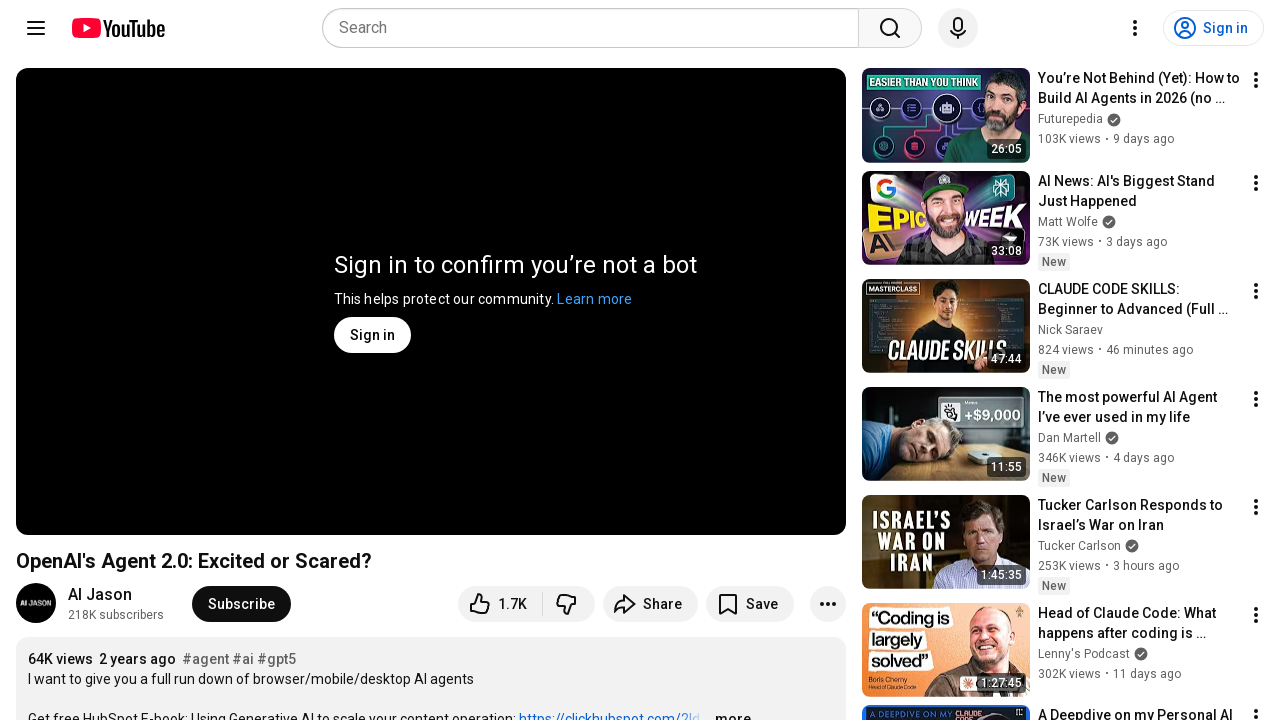

Navigated to YouTube video page
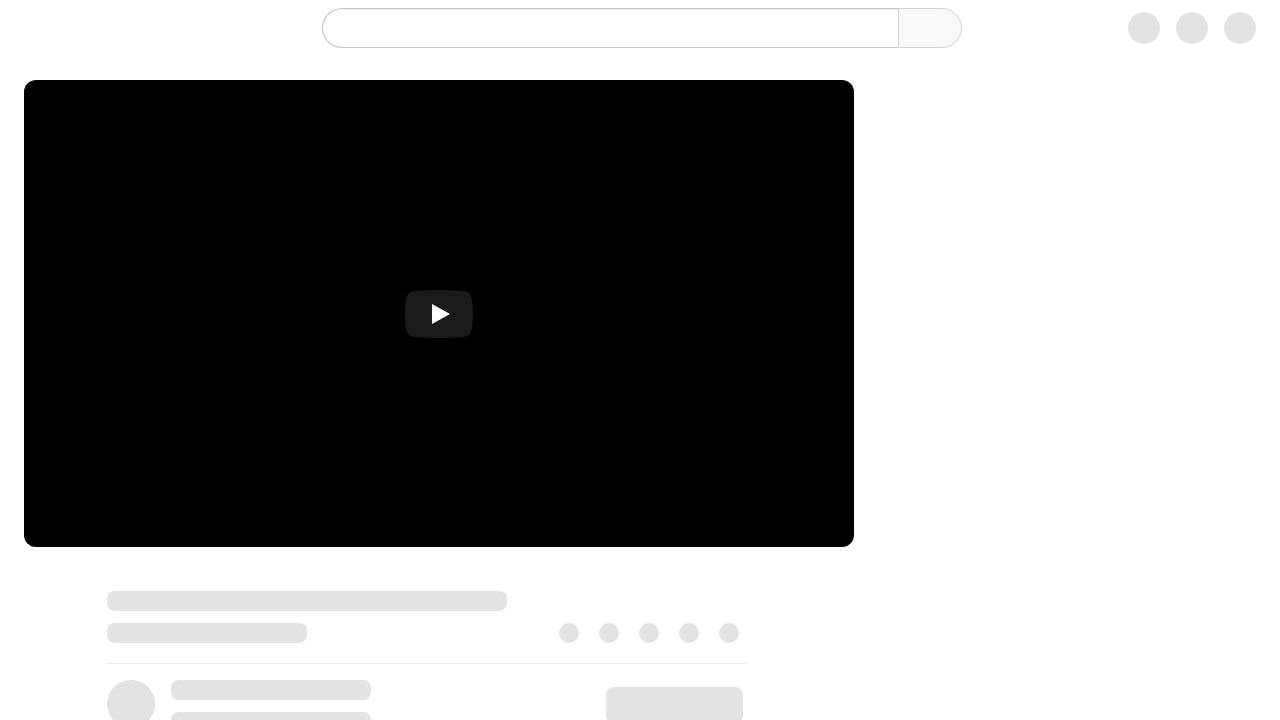

Waited for network to become idle
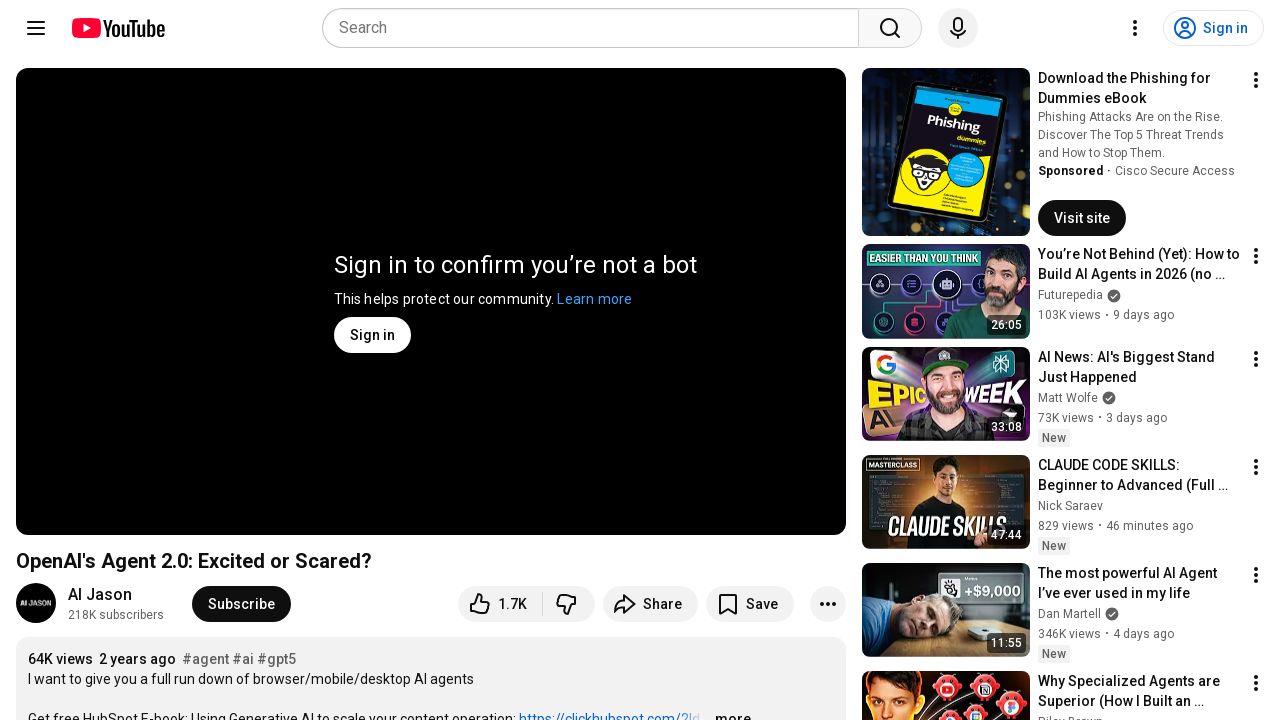

Pressed PageDown to scroll and trigger loading of additional content
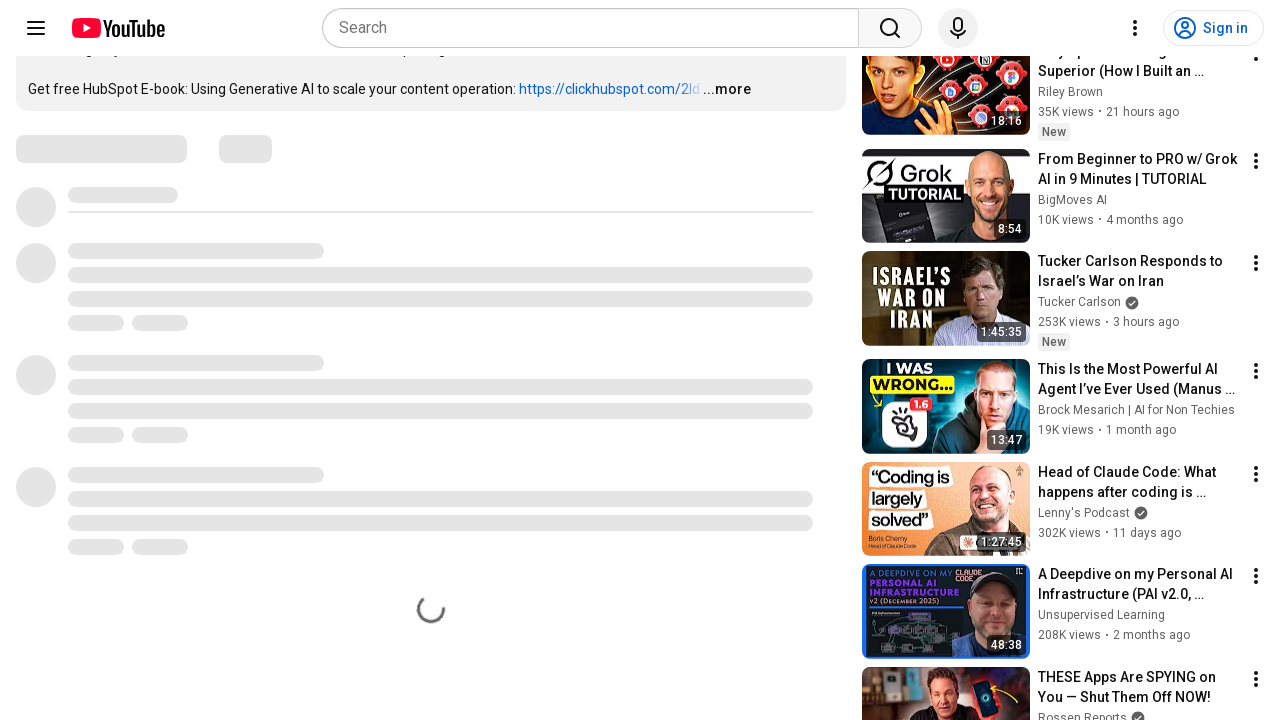

Waited for network to become idle
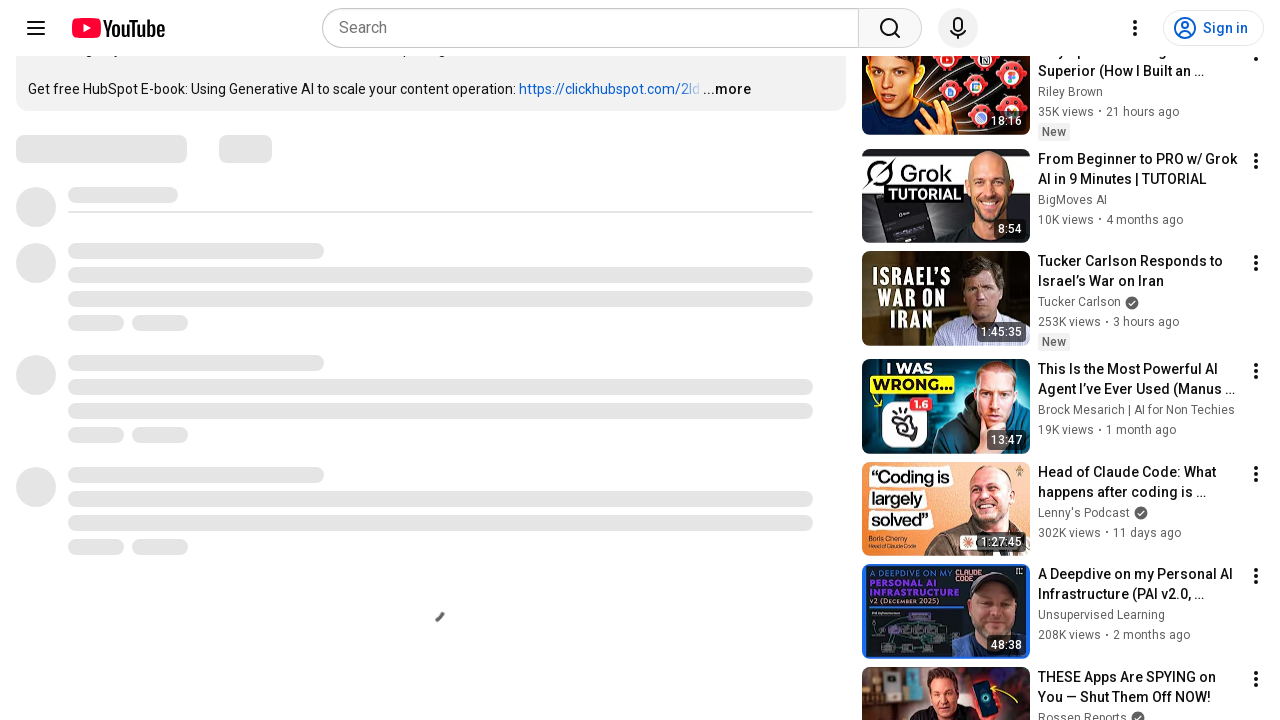

Pressed PageDown to scroll and trigger loading of additional content
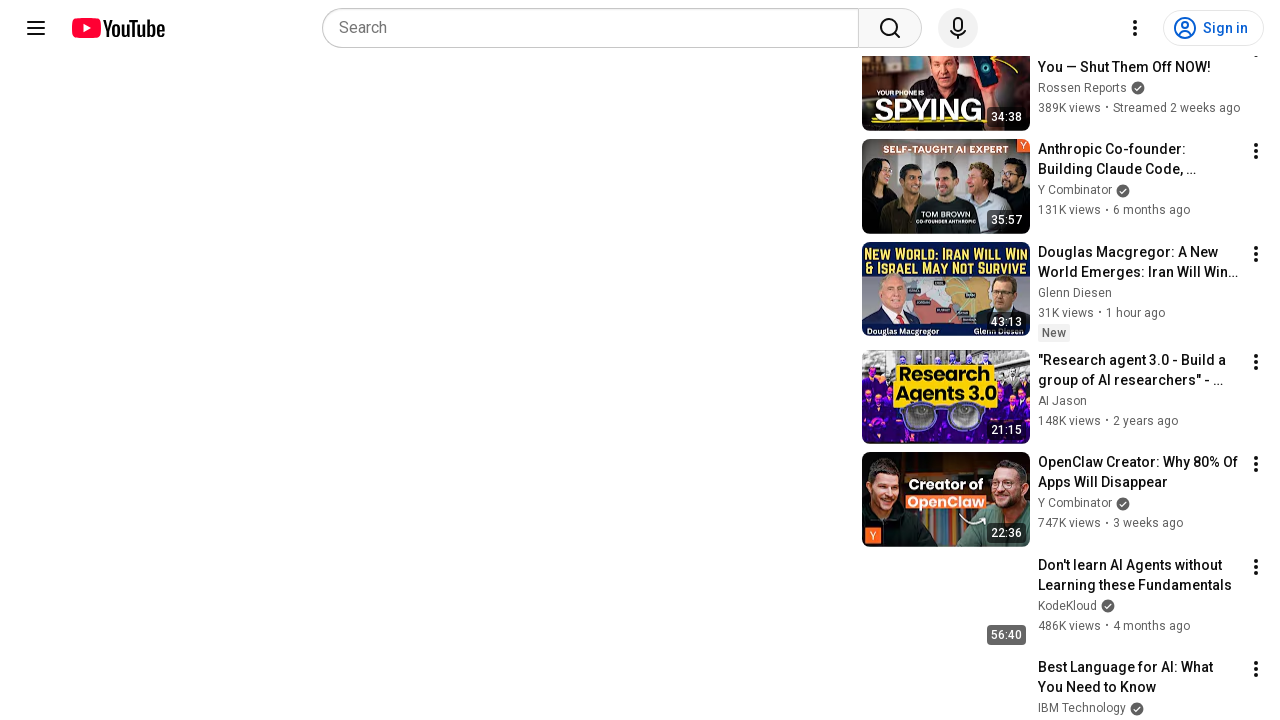

Waited for network to become idle
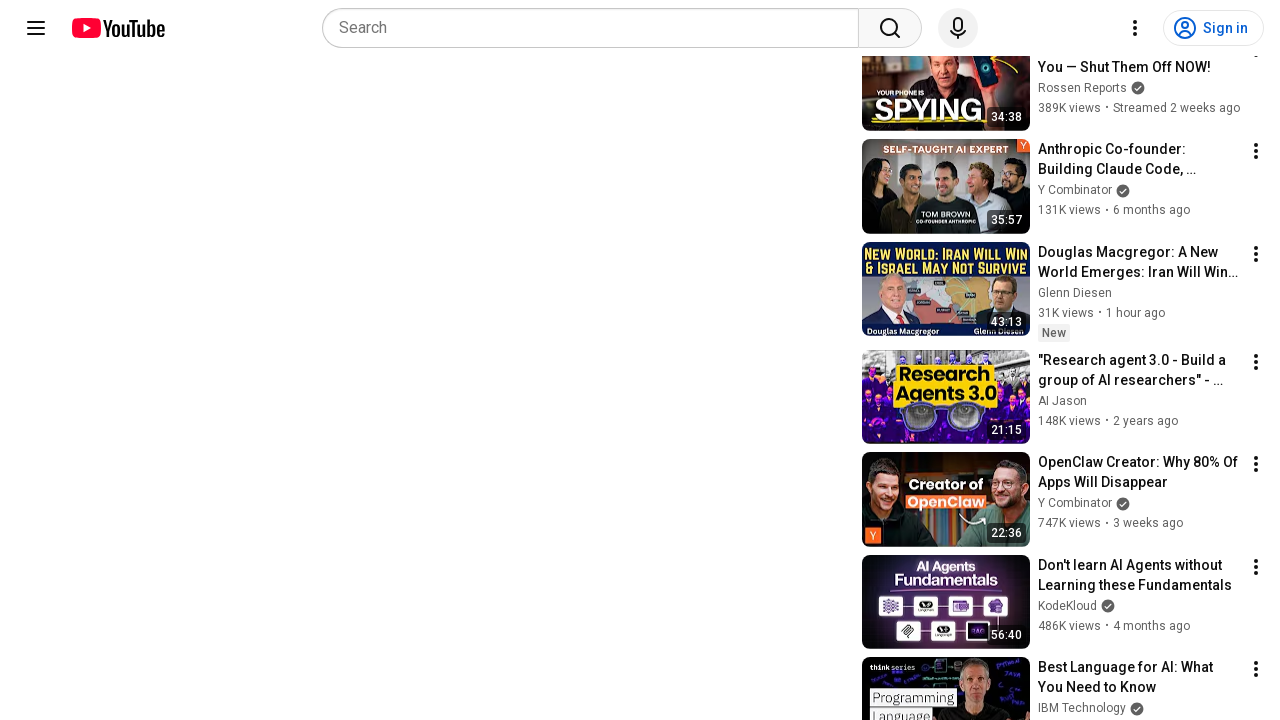

Pressed PageDown to scroll and trigger loading of additional content
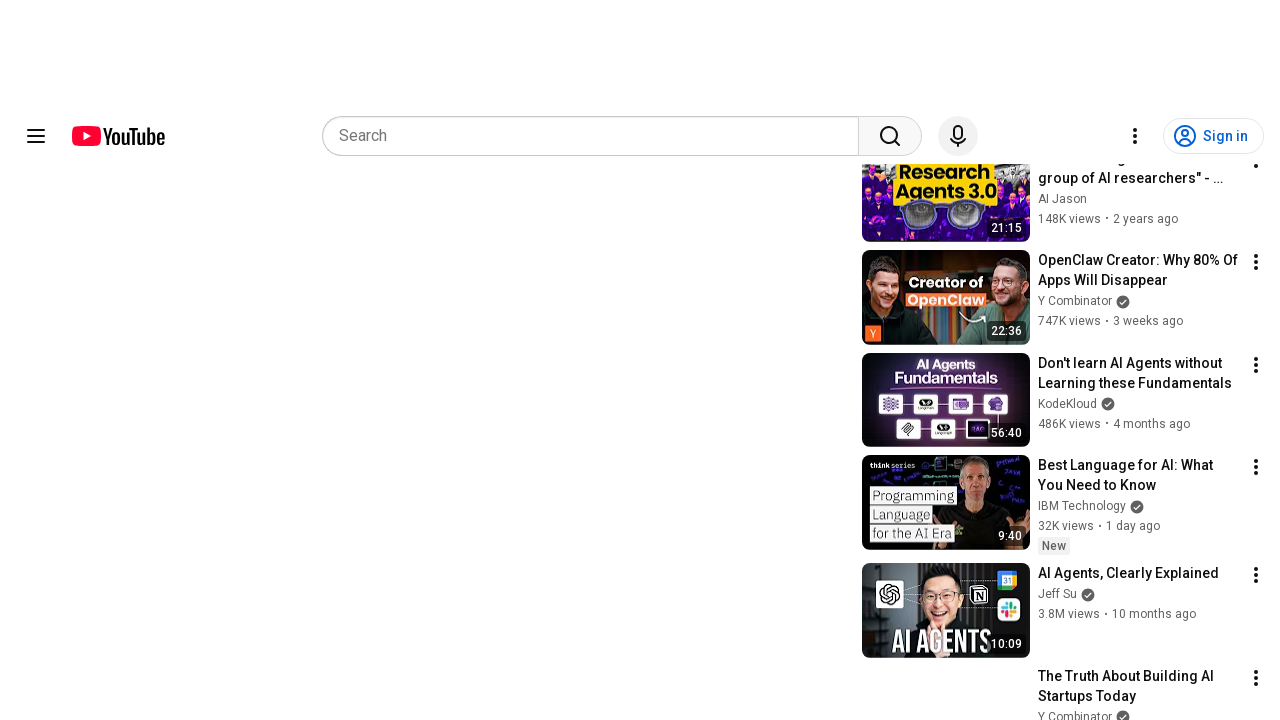

Waited for network to become idle
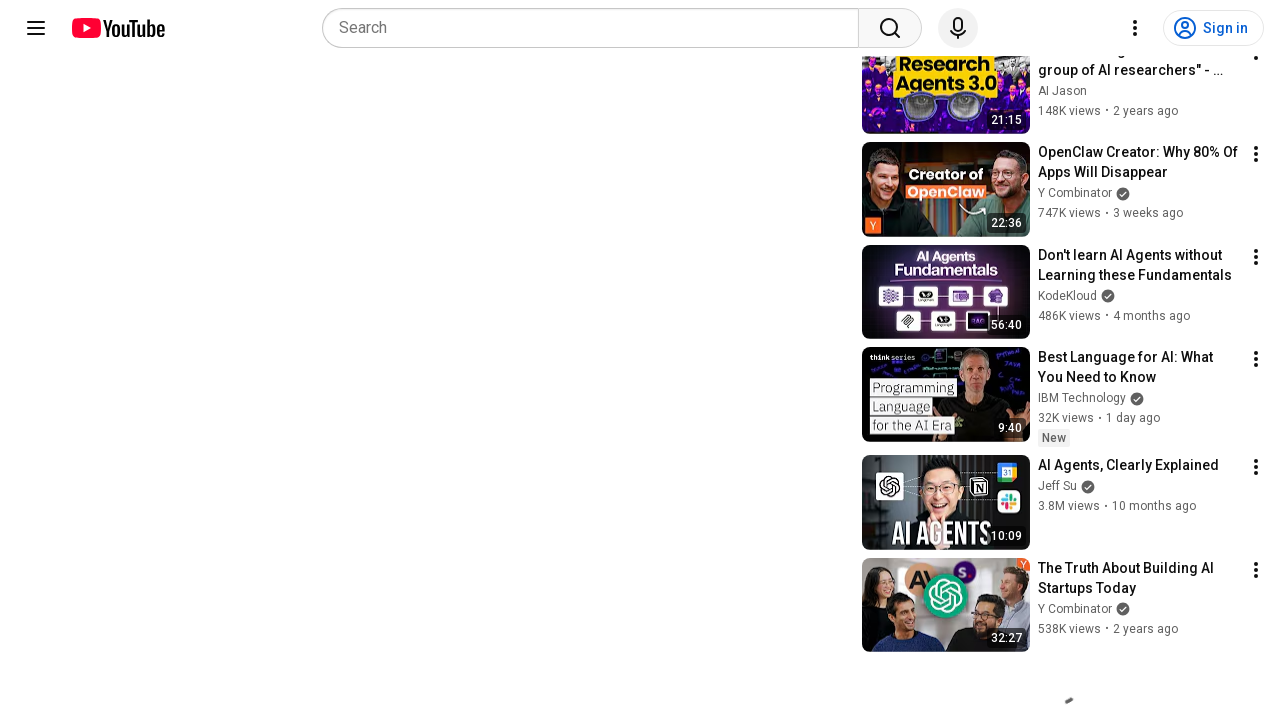

Pressed PageDown to scroll and trigger loading of additional content
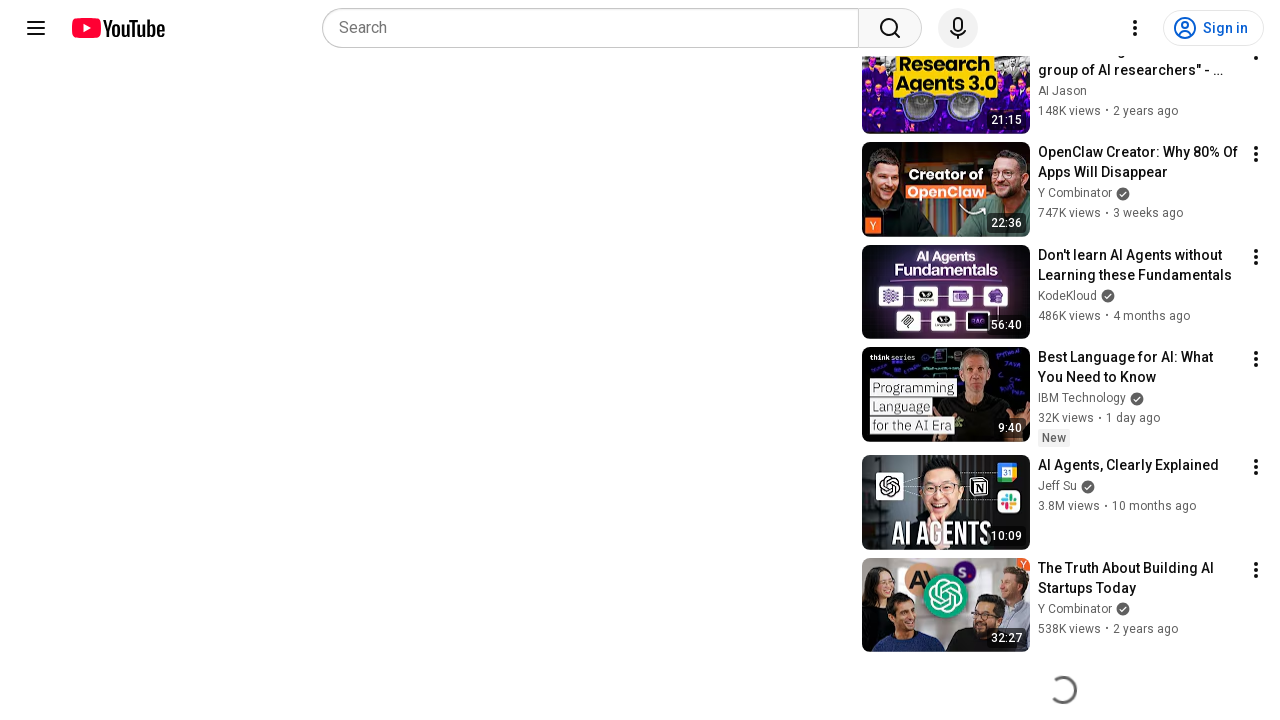

Waited for network to become idle
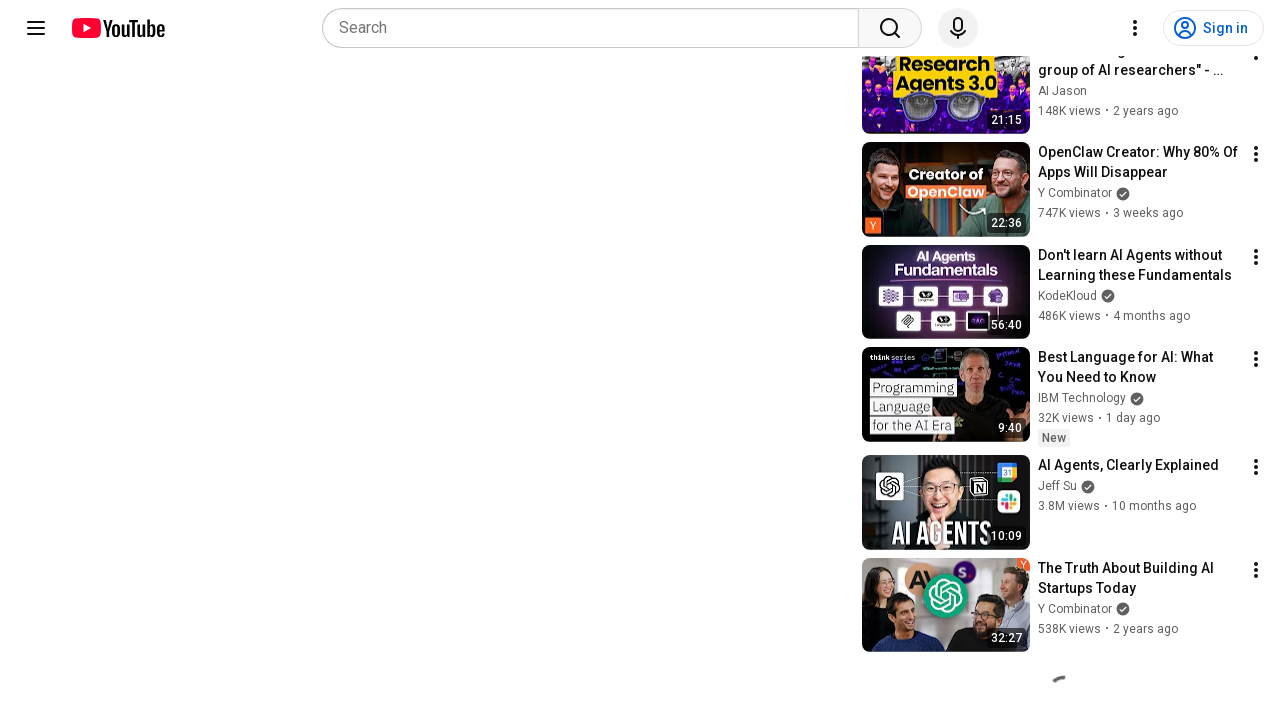

Pressed PageDown to scroll and trigger loading of additional content
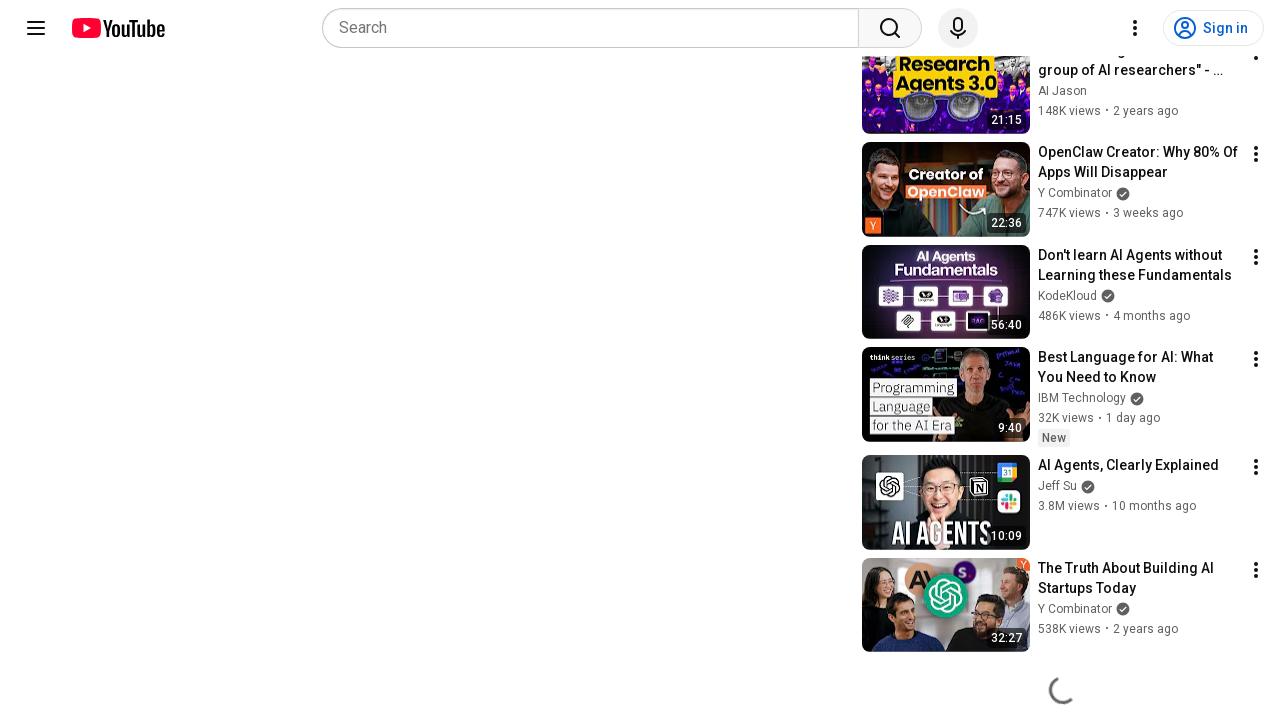

Waited for final network activity to settle after all scrolls
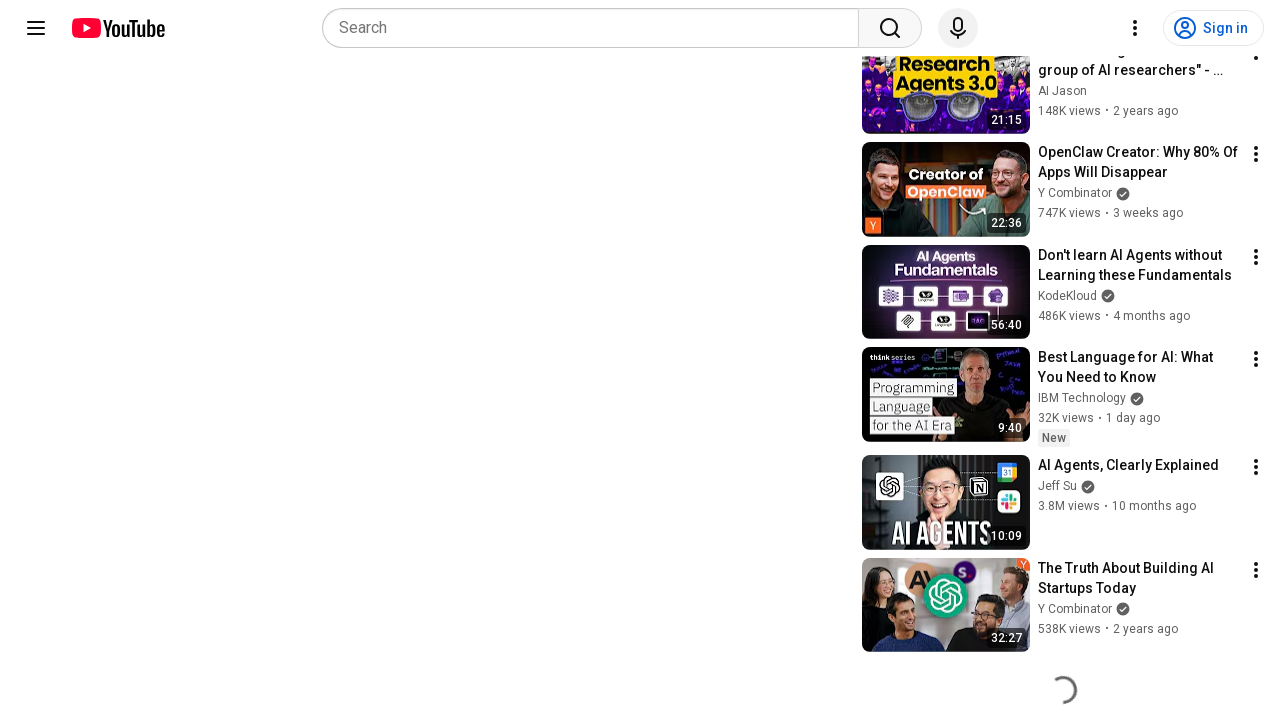

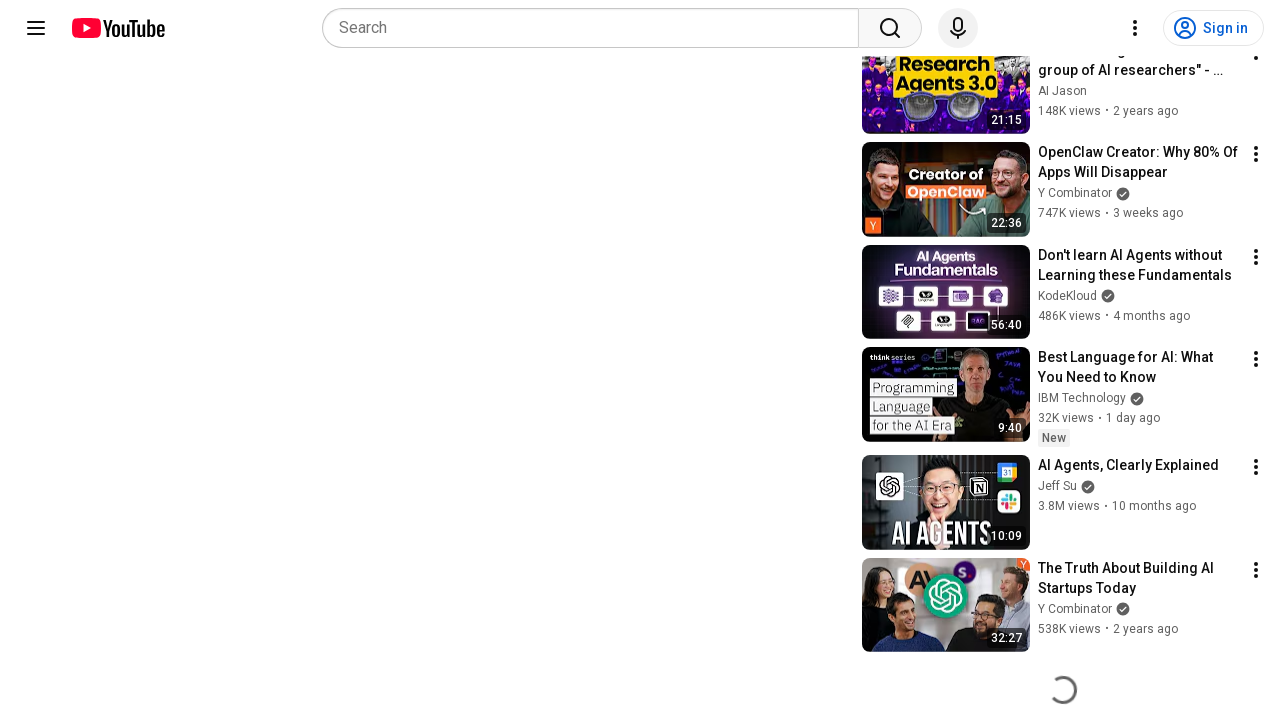